Tests the Playwright homepage by verifying the page title contains "Playwright", checking the "Get Started" link has the correct href attribute, clicking it, and verifying navigation to the intro page.

Starting URL: https://playwright.dev

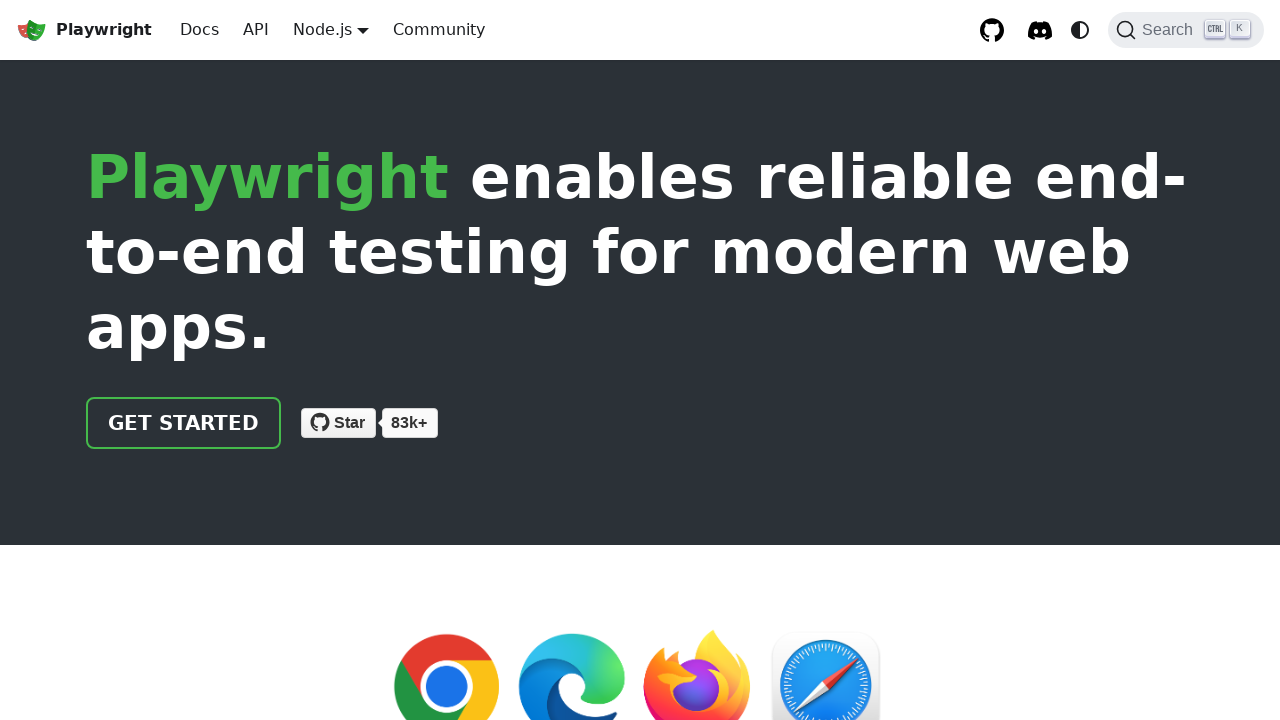

Verified page title contains 'Playwright'
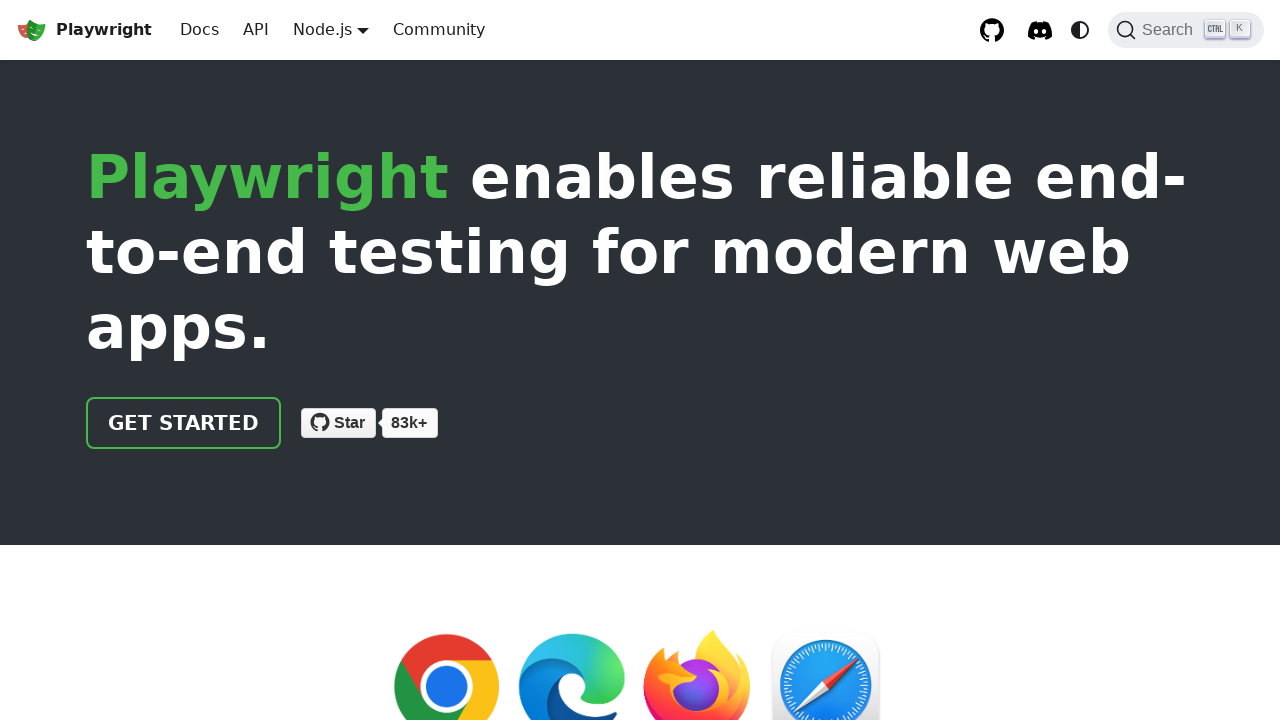

Located 'Get Started' link element
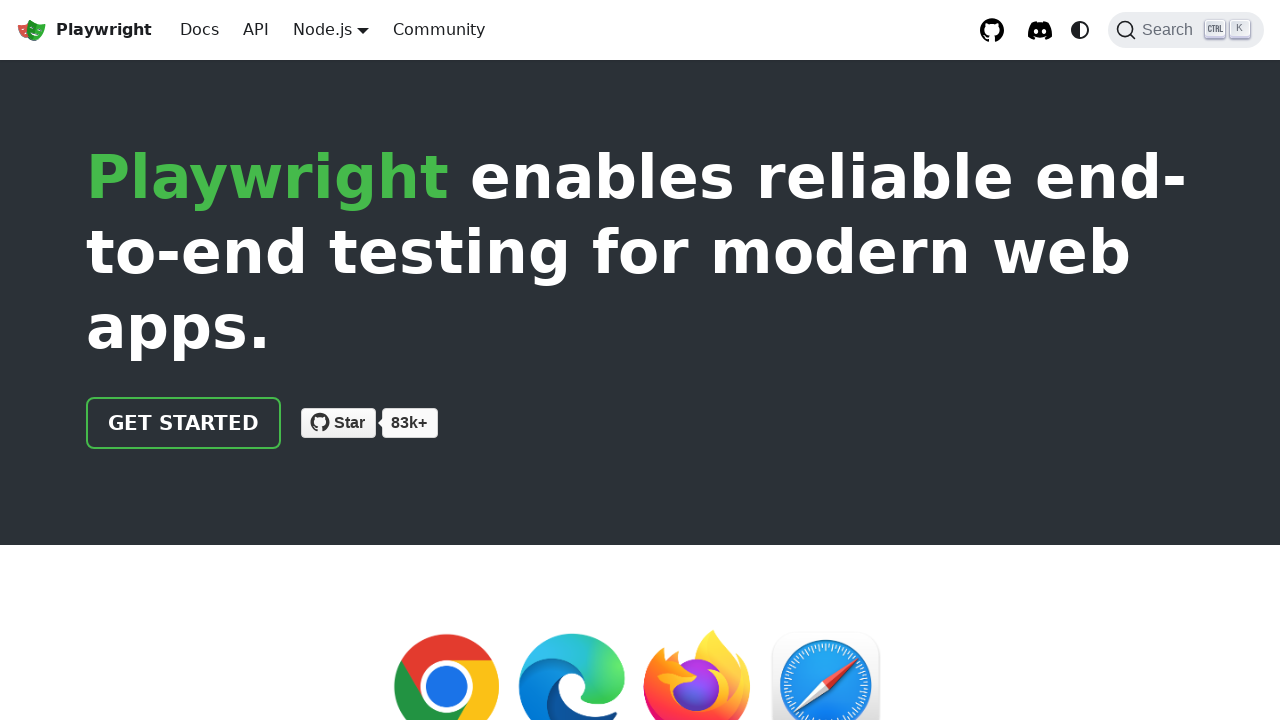

Verified 'Get Started' link href attribute equals '/docs/intro'
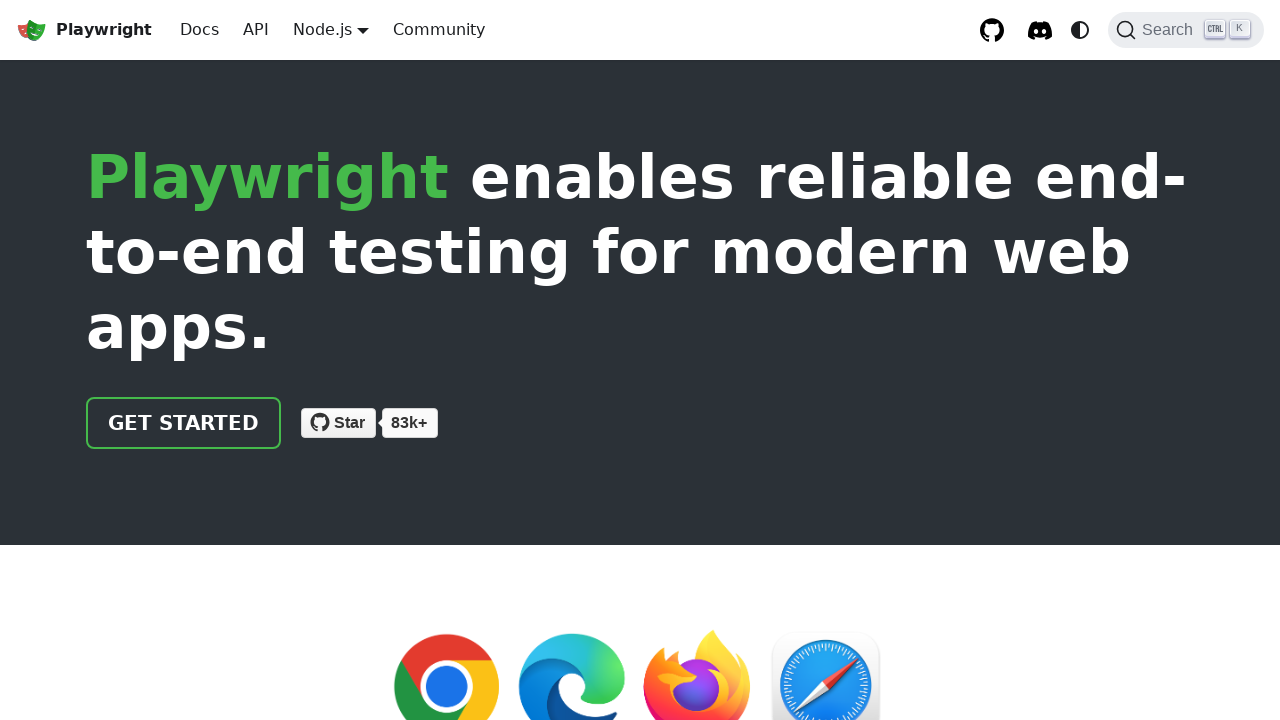

Clicked 'Get Started' link at (184, 423) on text=Get Started
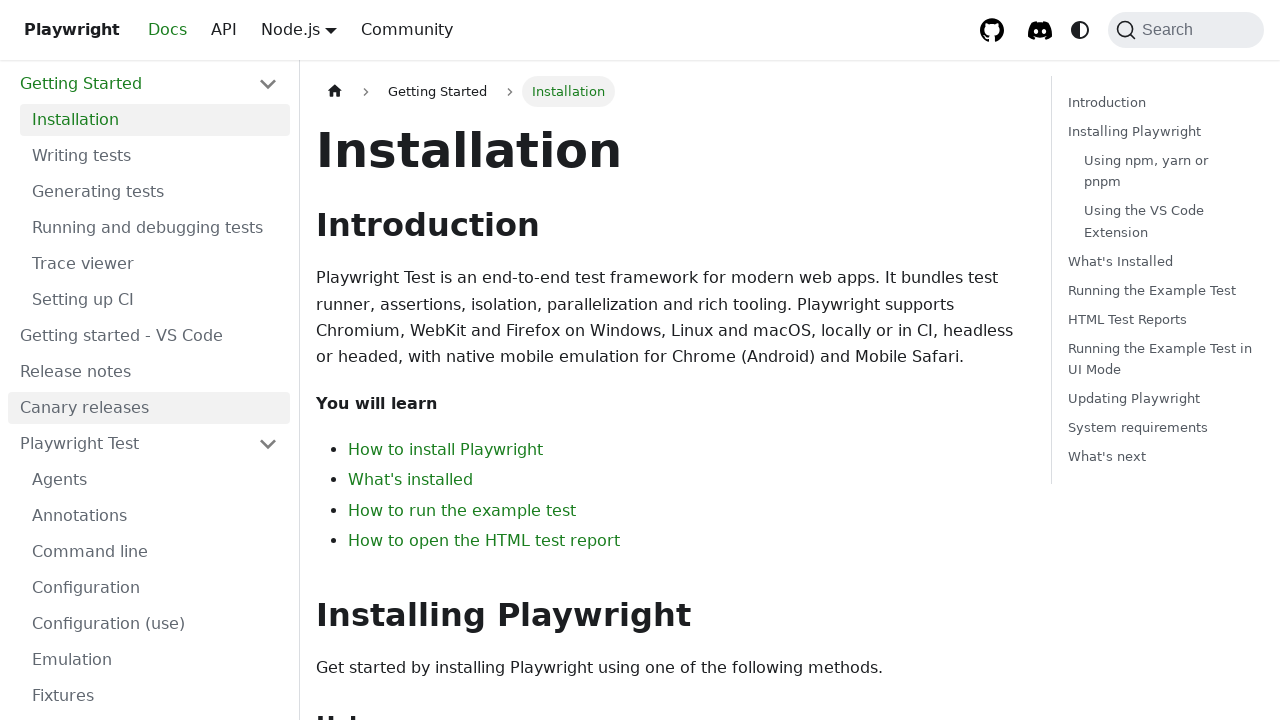

Navigation completed to intro page, URL contains 'intro'
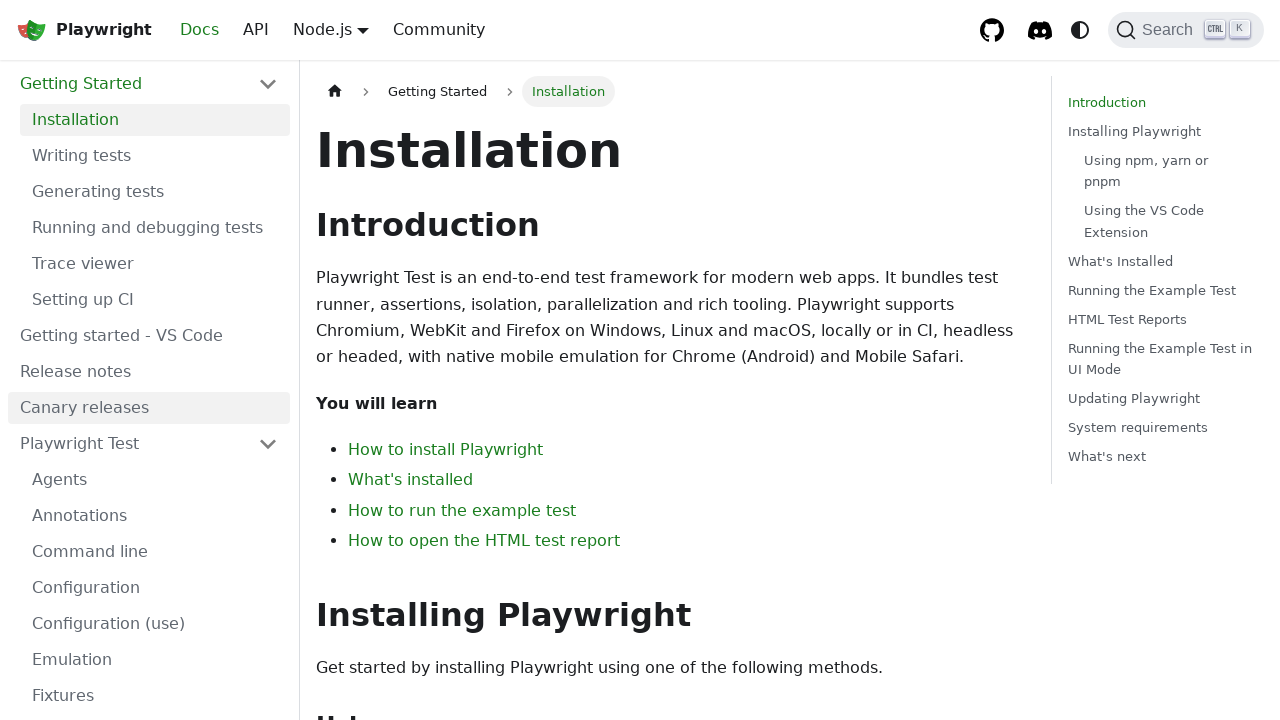

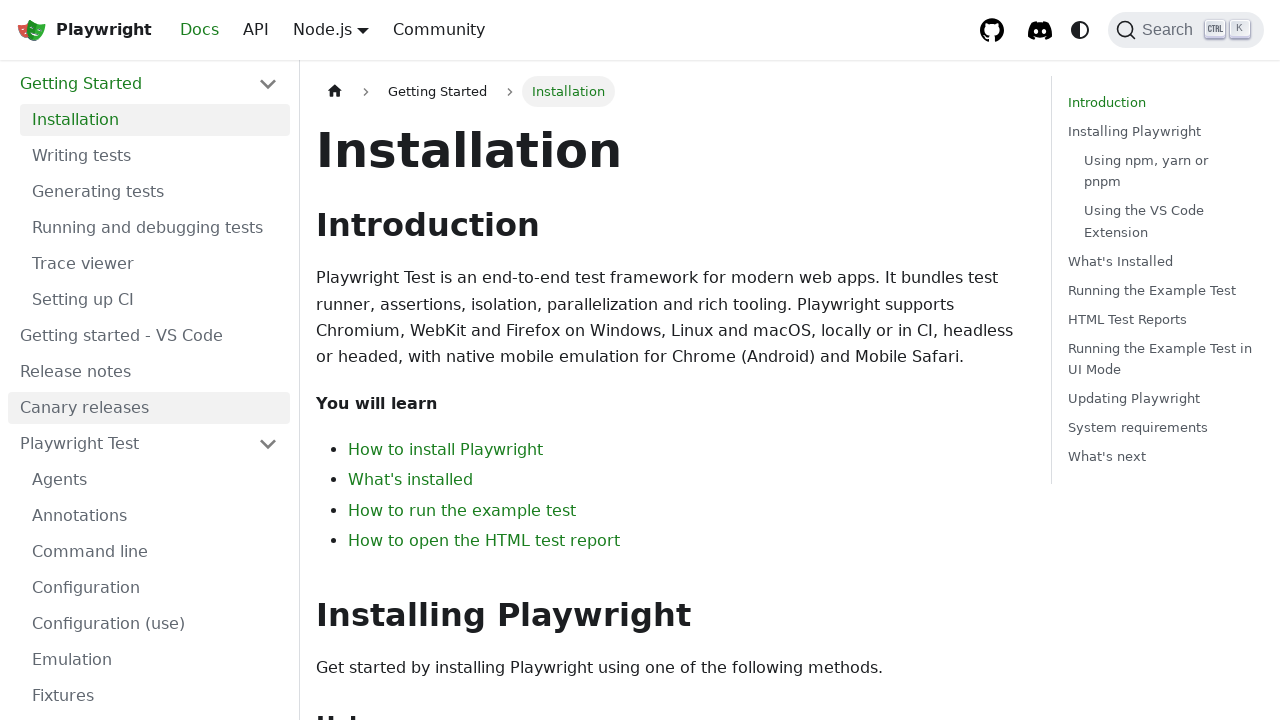